Tests radio button interaction on a practice form by clicking the male gender option and verifying its properties

Starting URL: https://demoqa.com/automation-practice-form

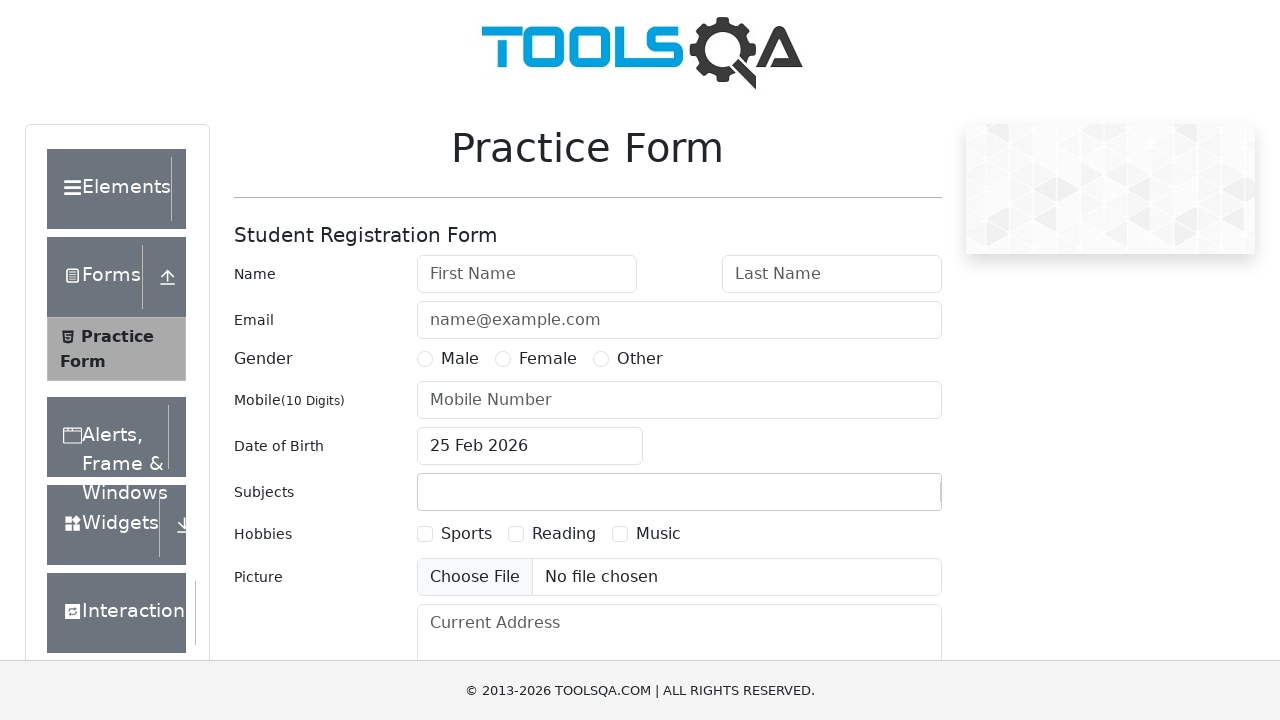

Clicked on the Male gender radio button at (460, 359) on label[for='gender-radio-1']
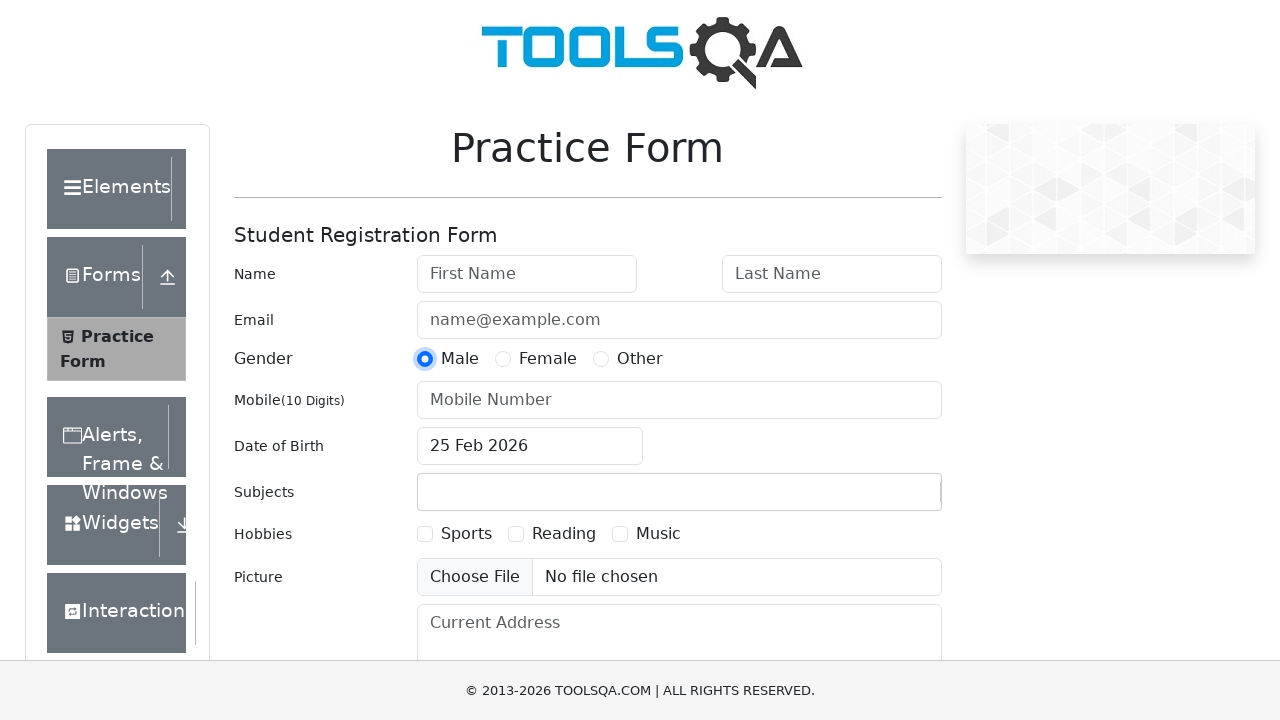

Verified the Male gender radio button is visible
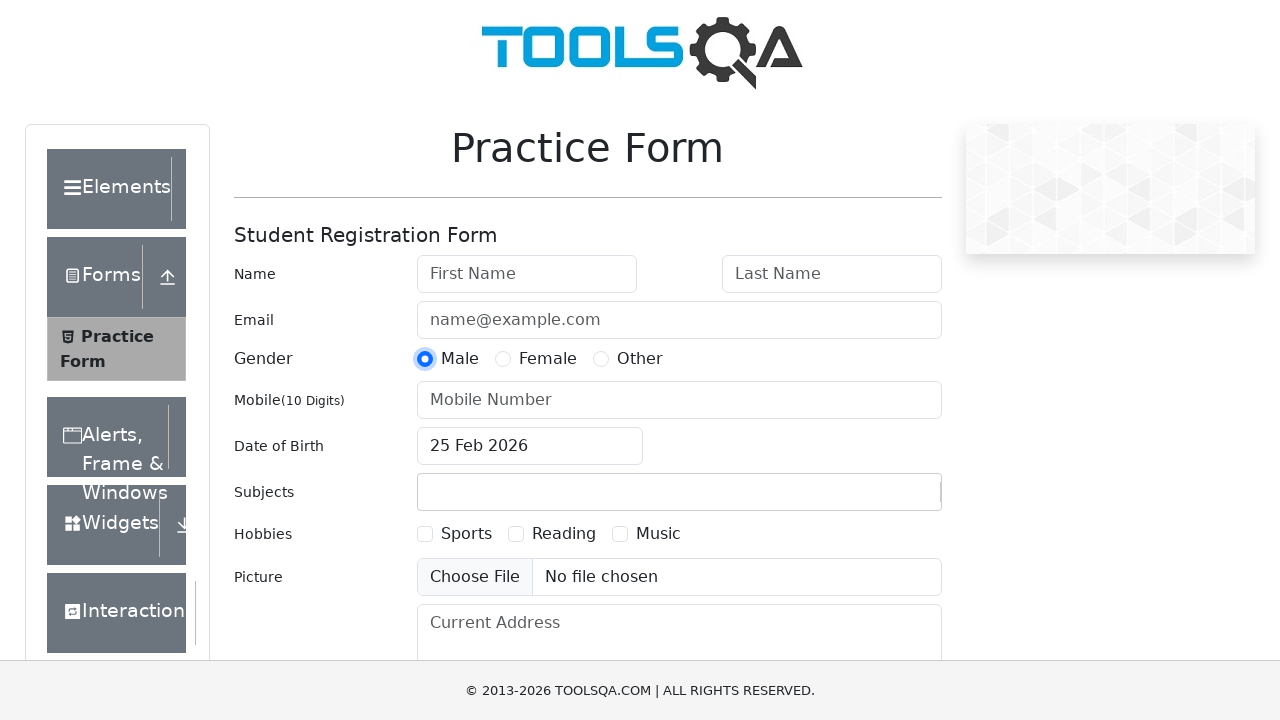

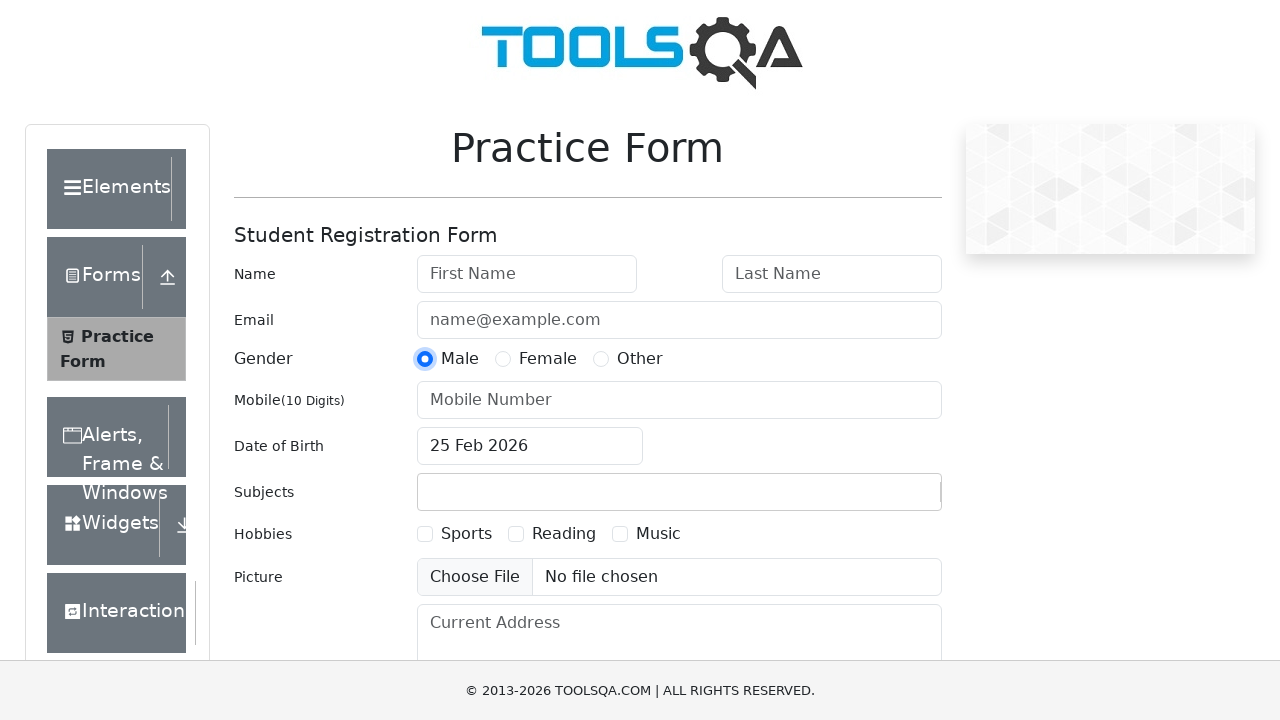